Checks if the Get Started button becomes focused after clicking it

Starting URL: https://webdriver.io

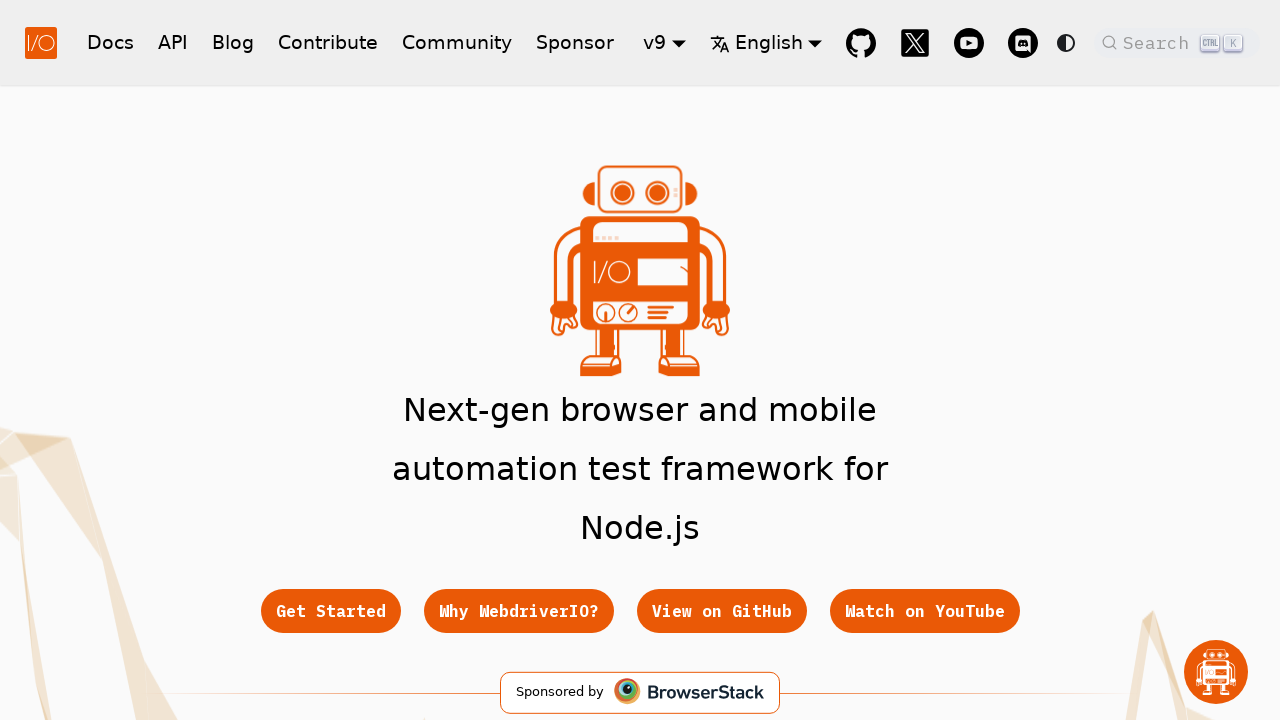

Waited for Get Started button to load
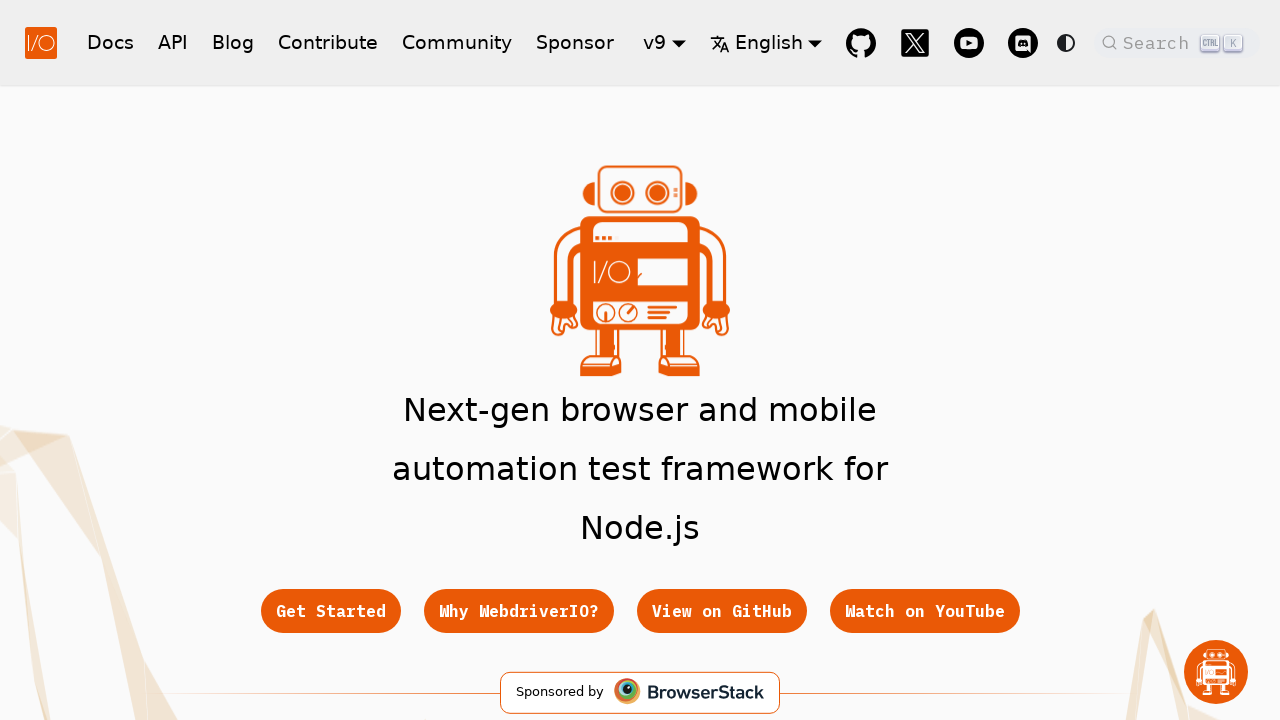

Located Get Started button element
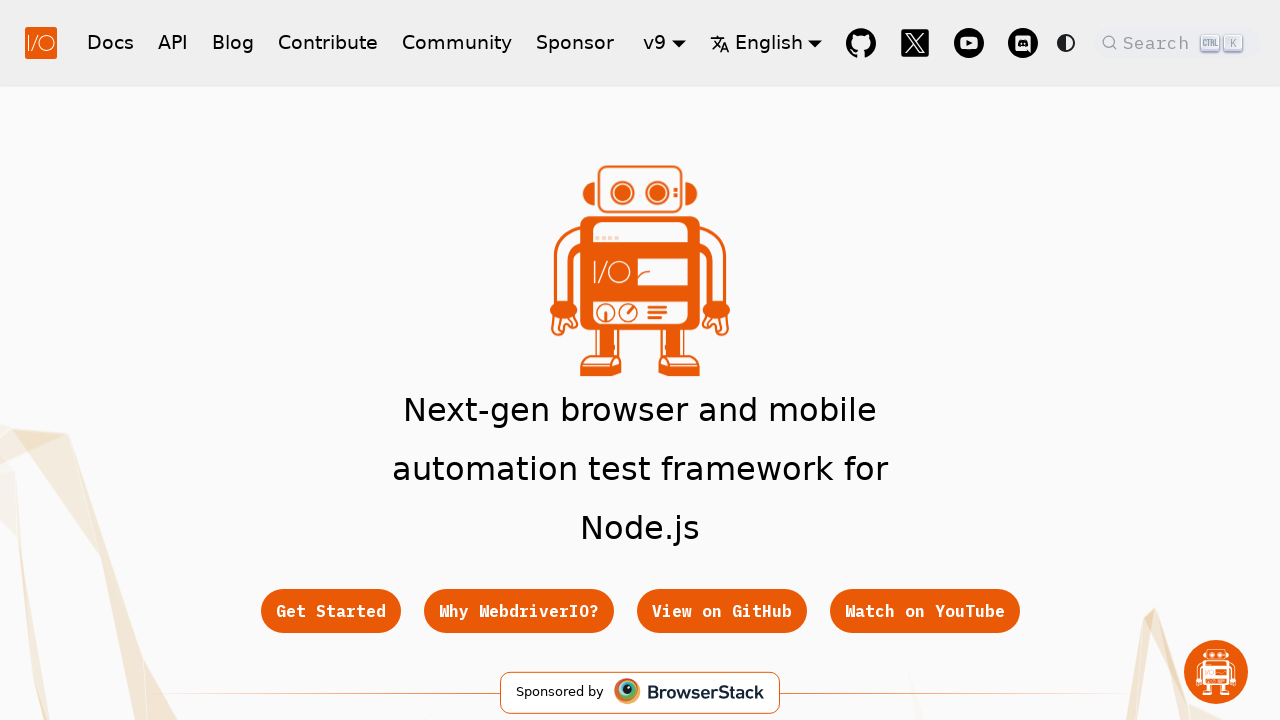

Checked focus state before click: False
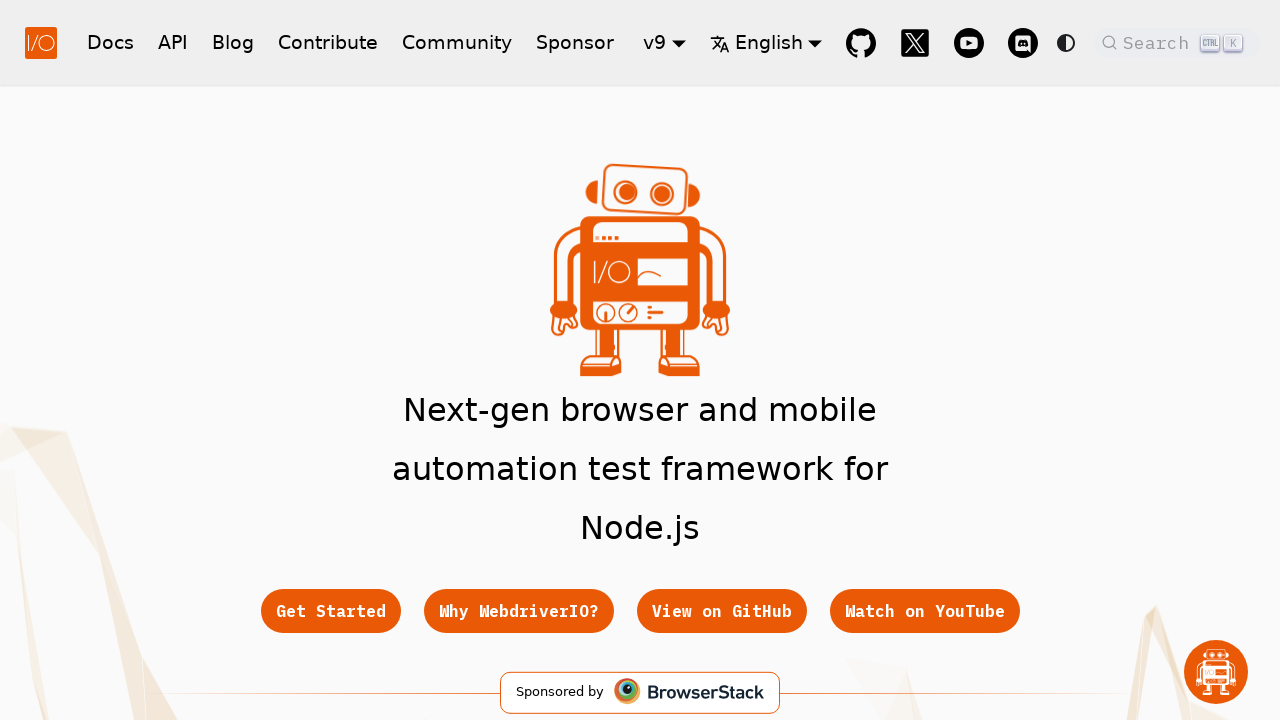

Clicked the Get Started button at (330, 611) on .button[href="/docs/gettingstarted"]
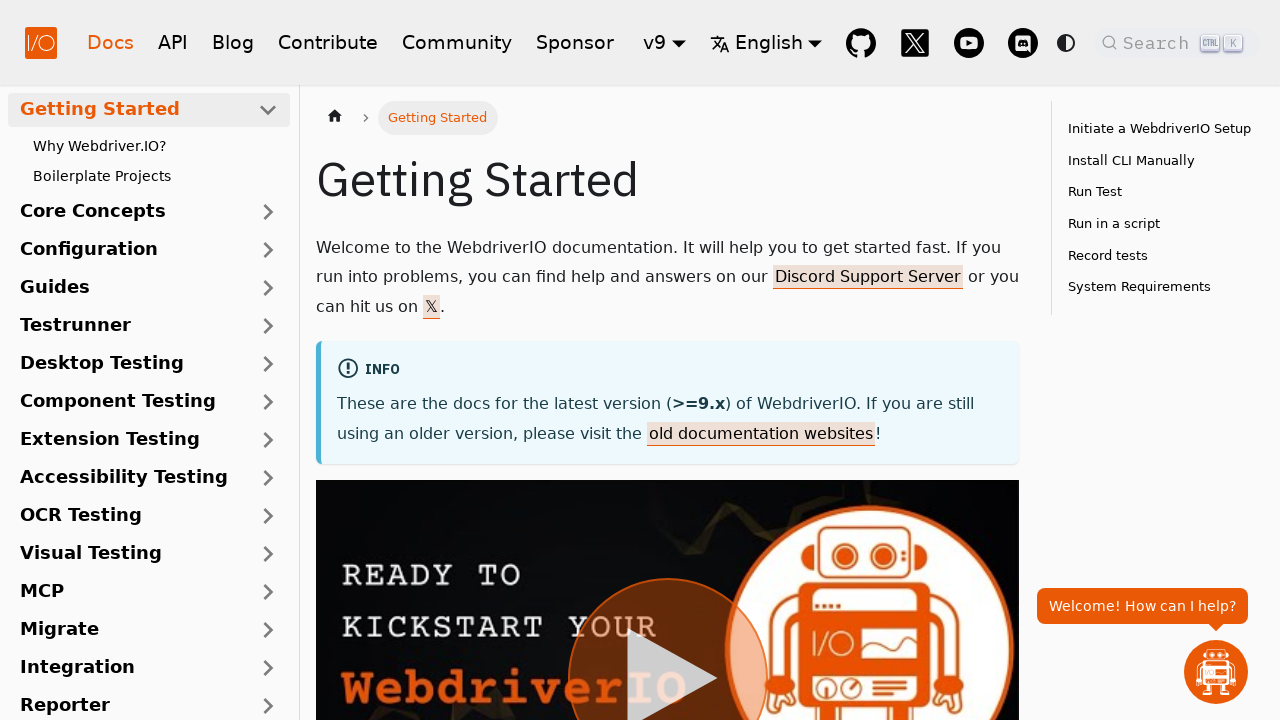

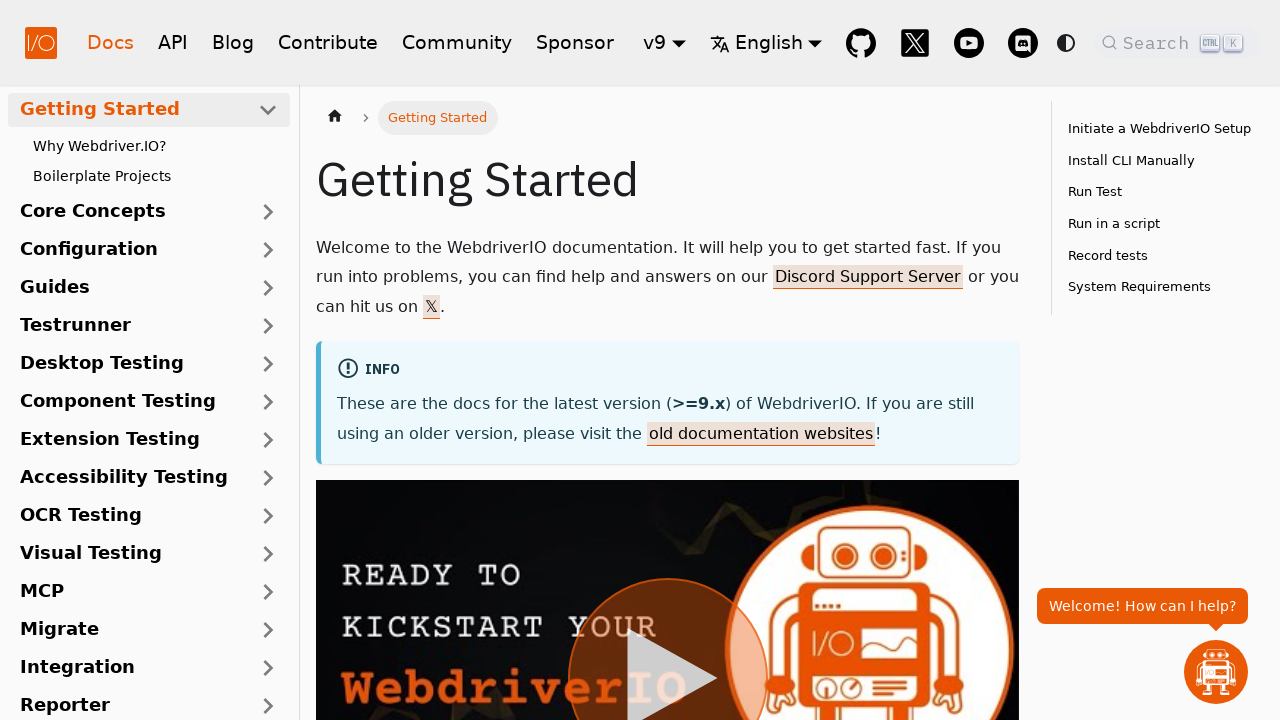